Tests drag and drop functionality by dragging a draggable element into a droppable target area within an iframe

Starting URL: https://jqueryui.com/droppable/

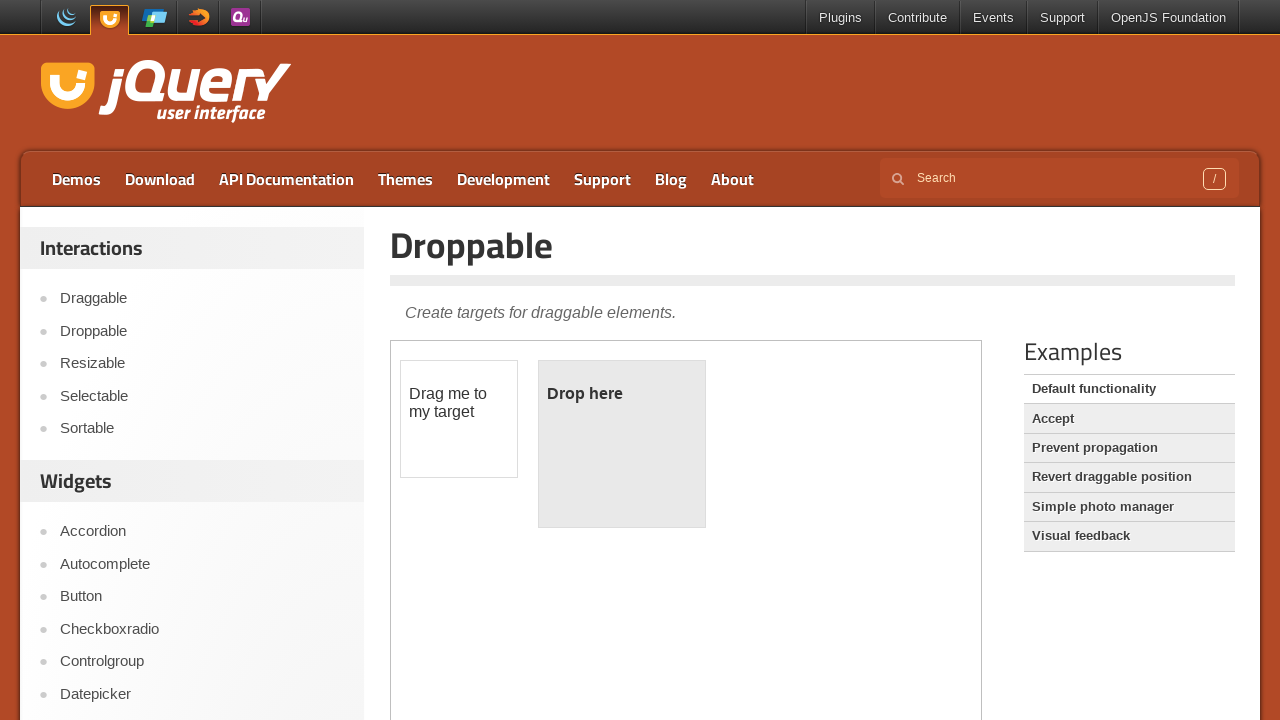

Located the iframe containing the drag and drop demo
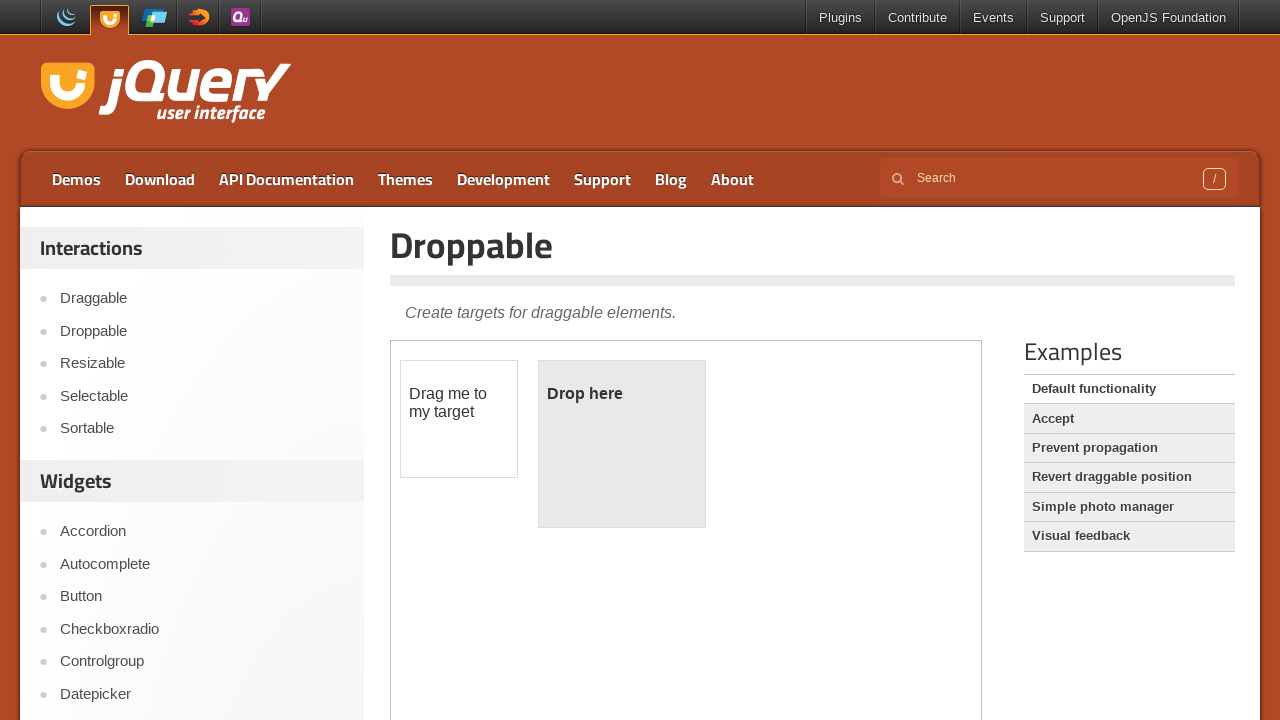

Located the draggable element with id 'draggable'
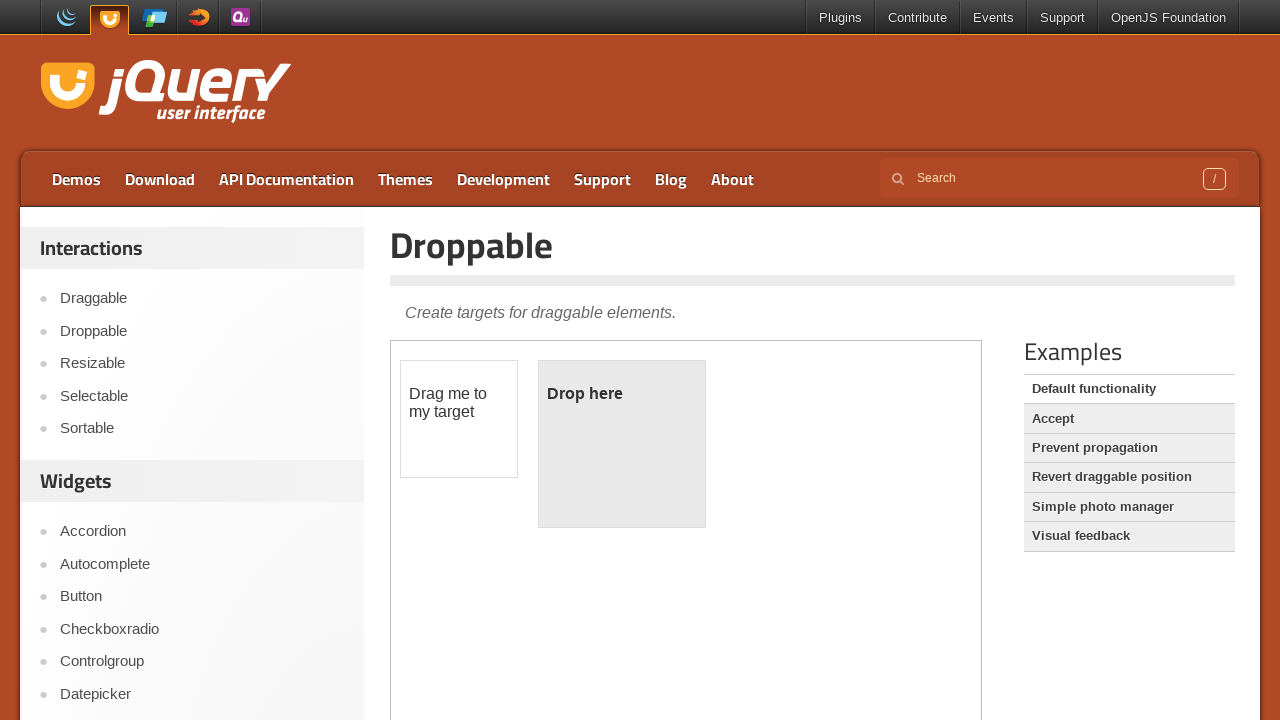

Located the droppable target area with id 'droppable'
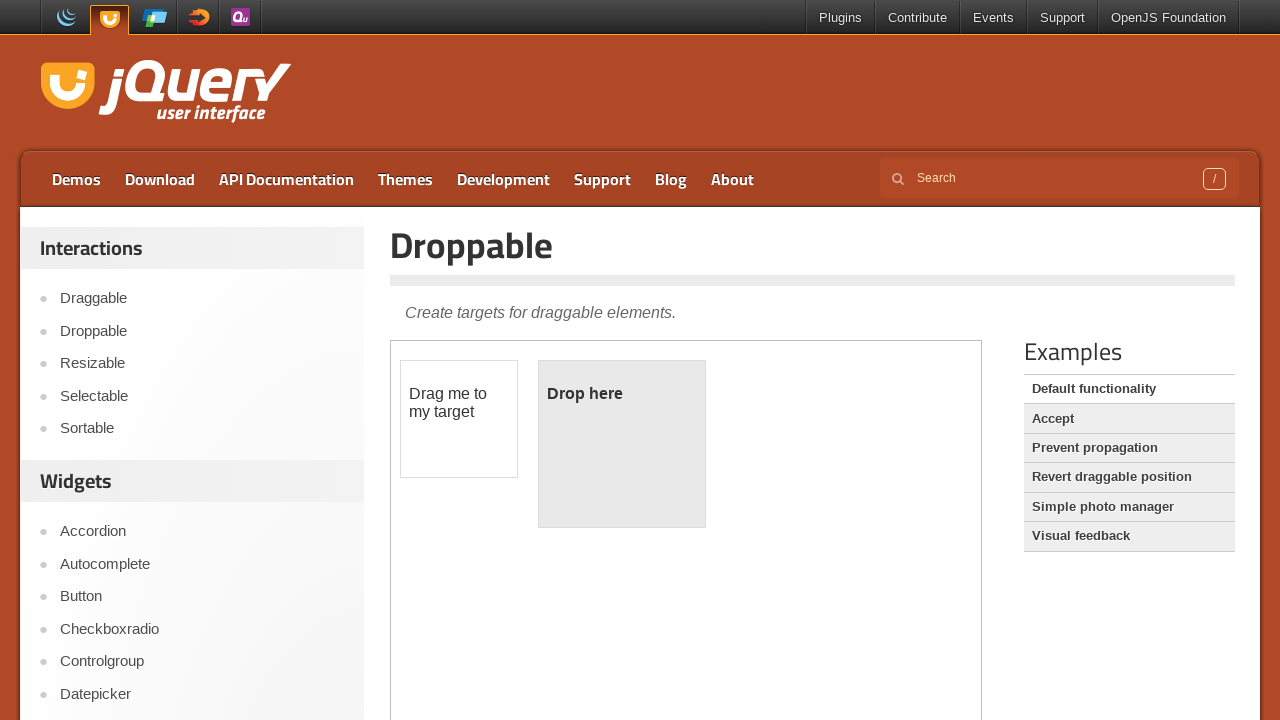

Successfully dragged the draggable element into the droppable target area at (622, 444)
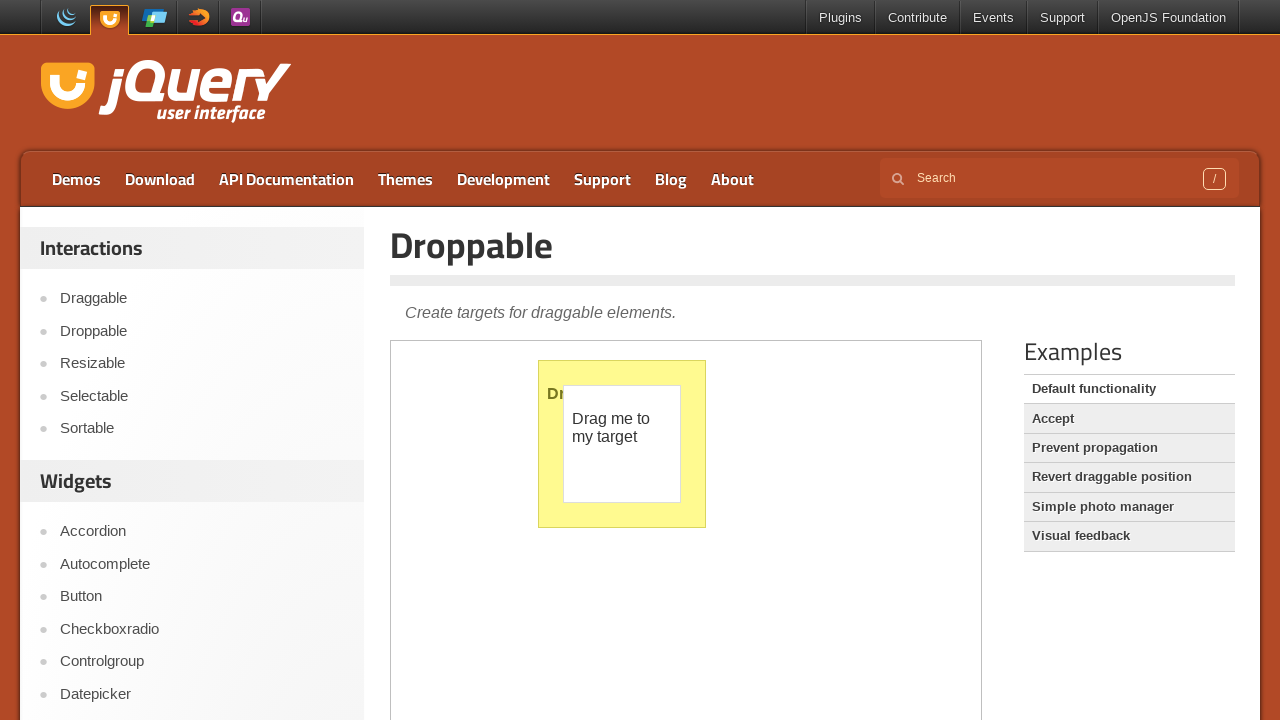

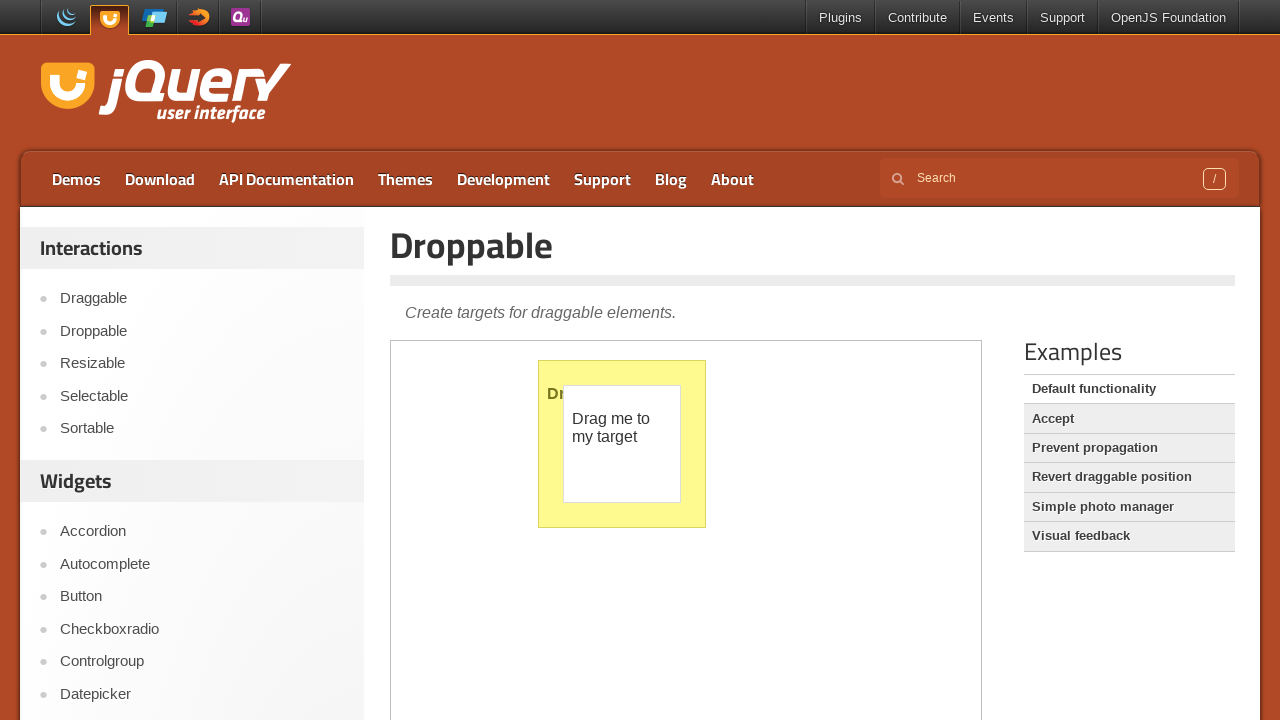